Tests single select functionality by selecting an option at index 2 from a dropdown

Starting URL: http://htmlbook.ru/html/select

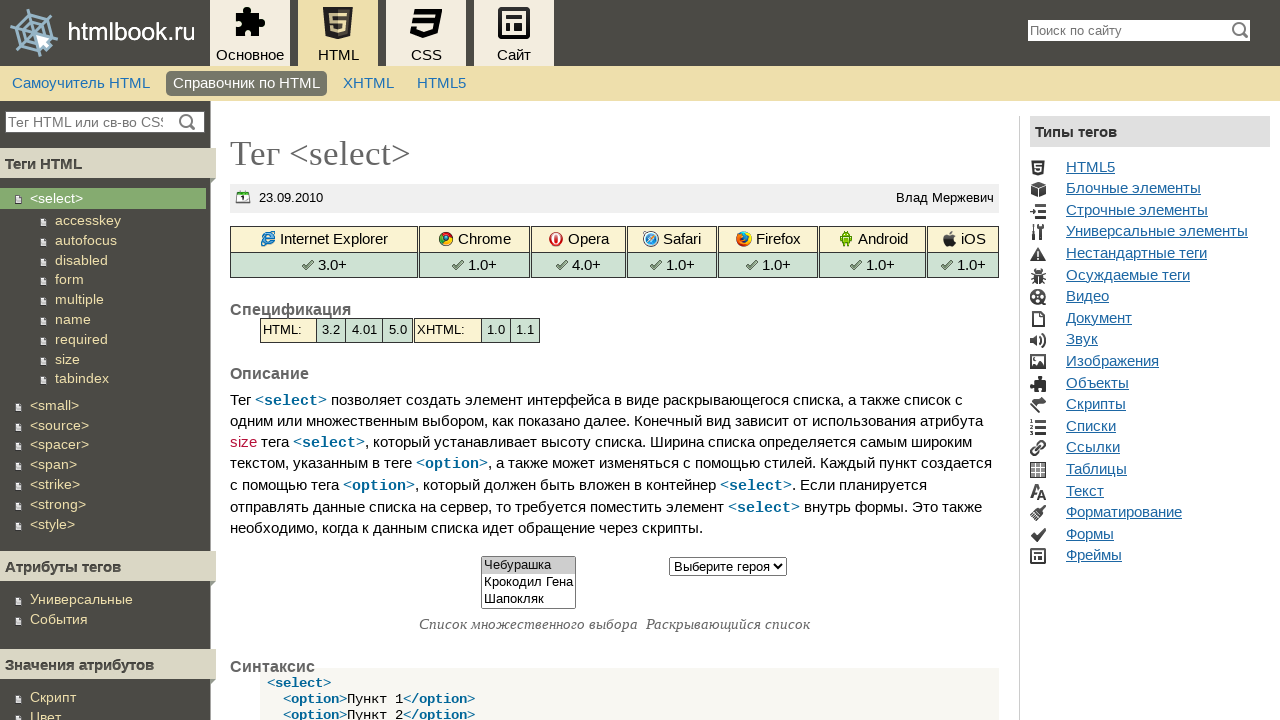

Navigated to HTML select example page
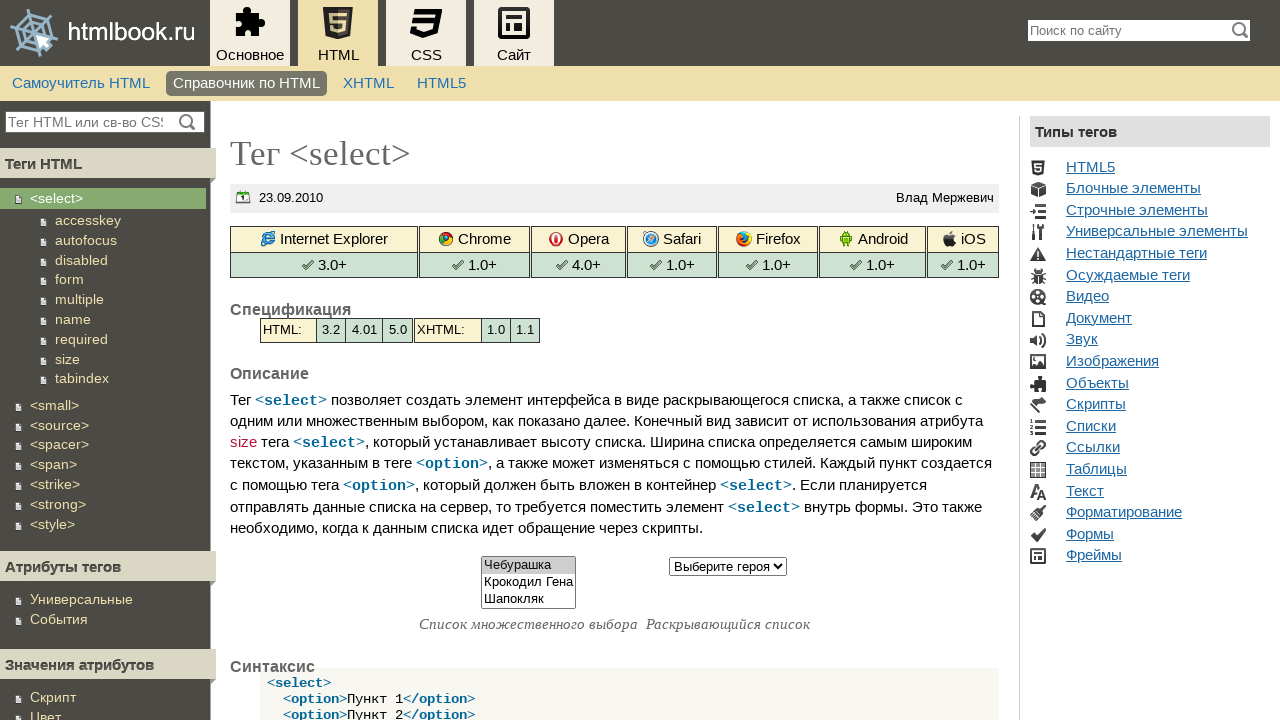

Selected option at index 2 from single select dropdown on select[name='select2']
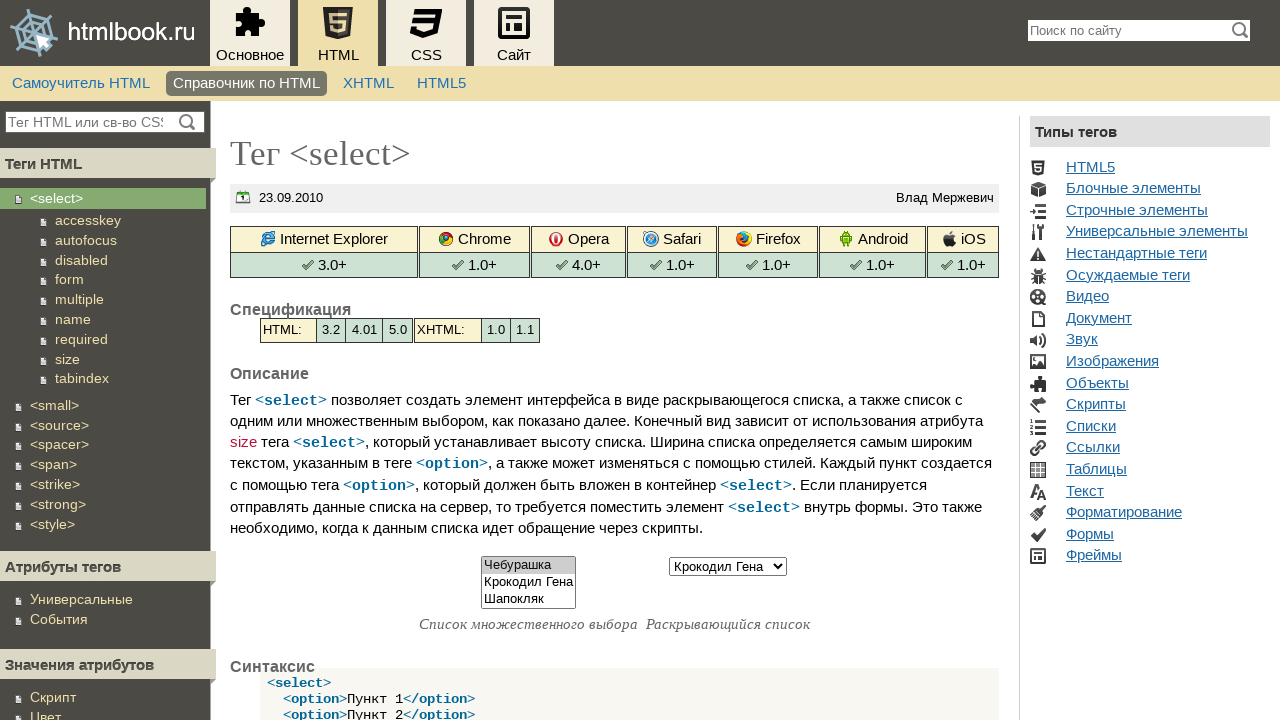

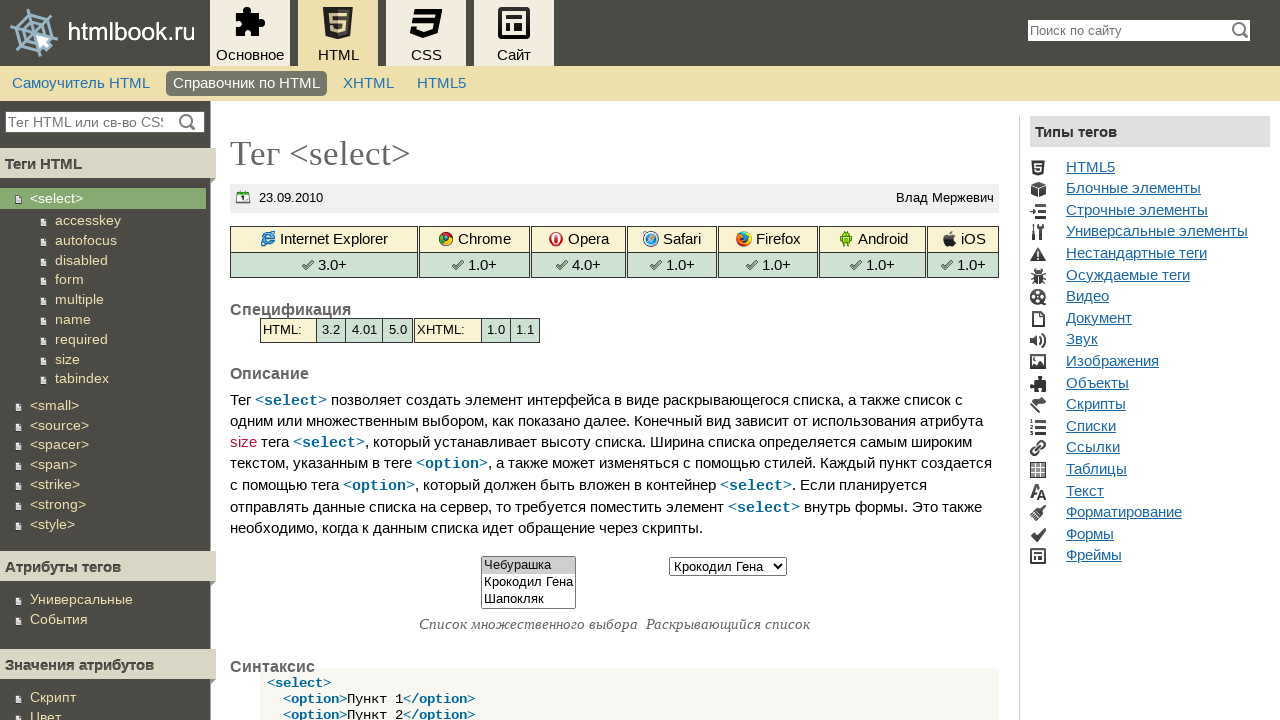